Tests registration form validation with invalid email format and verifies appropriate error messages are shown

Starting URL: https://alada.vn/tai-khoan/dang-ky.html

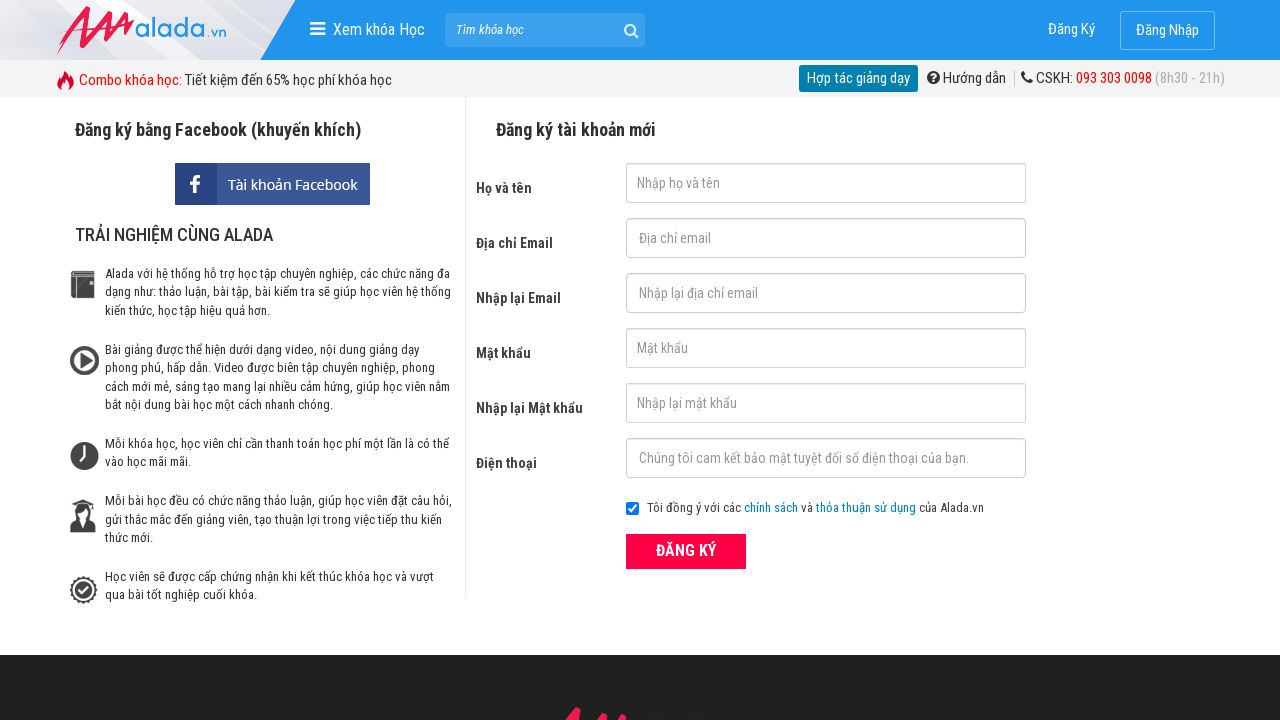

Filled first name field with 'Hong Nhung' on #txtFirstname
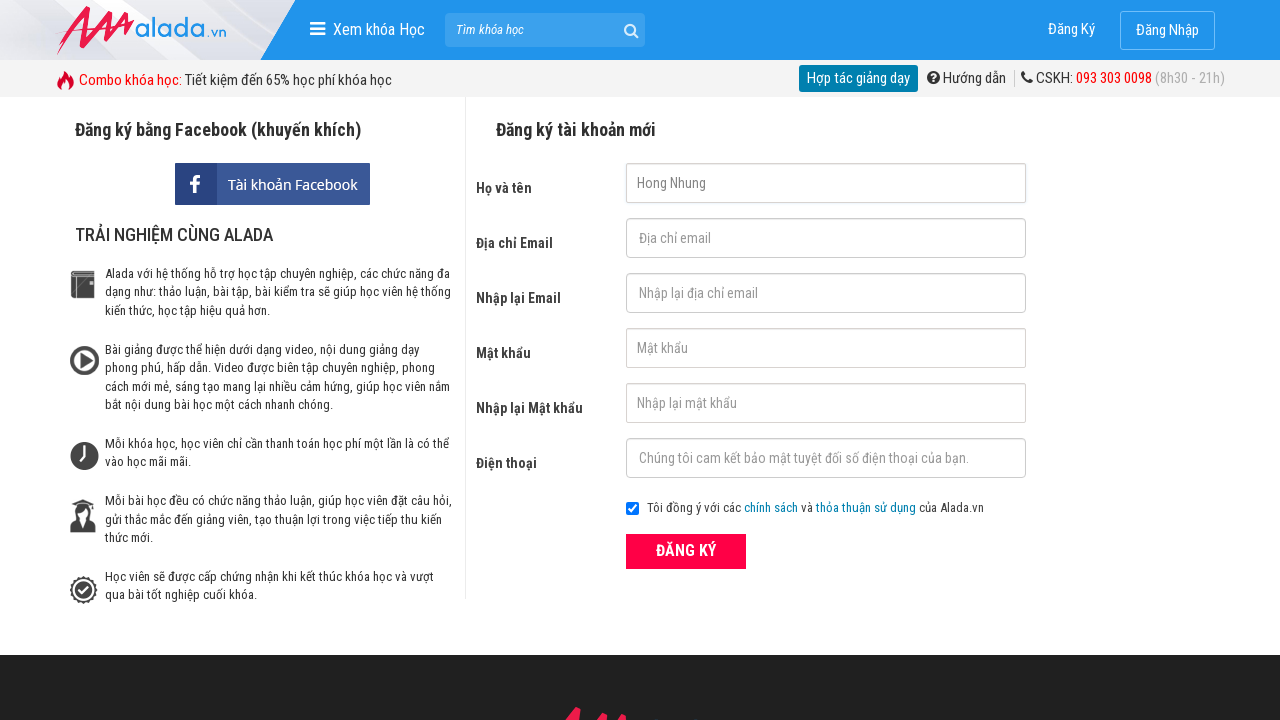

Filled email field with invalid email '1234@12333.' on #txtEmail
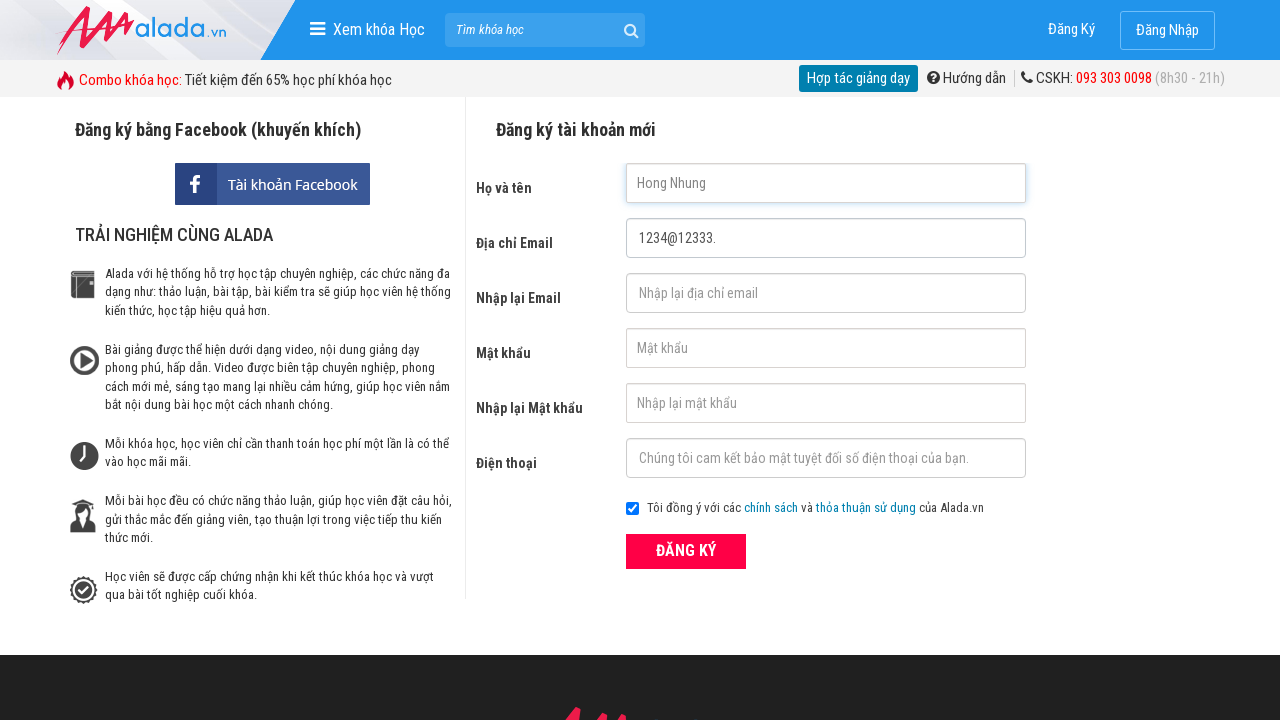

Filled confirm email field with invalid email '1234@12333.' on #txtCEmail
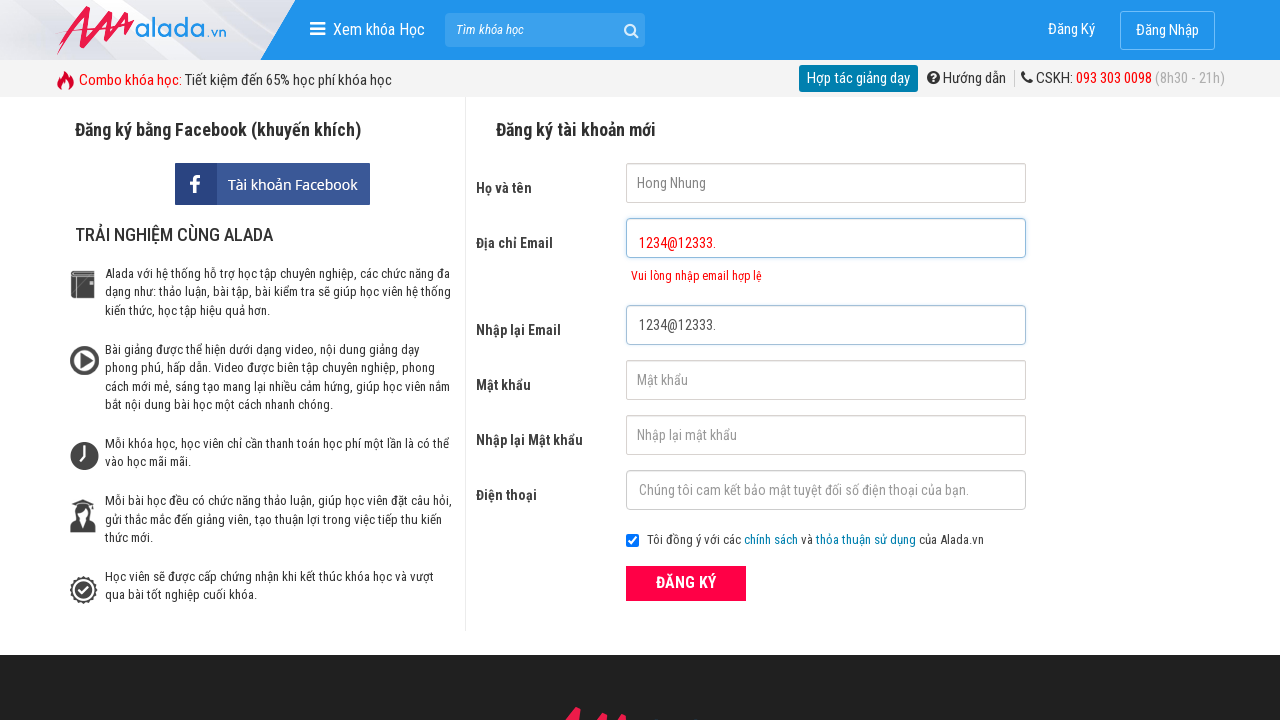

Filled password field with '123456' on #txtPassword
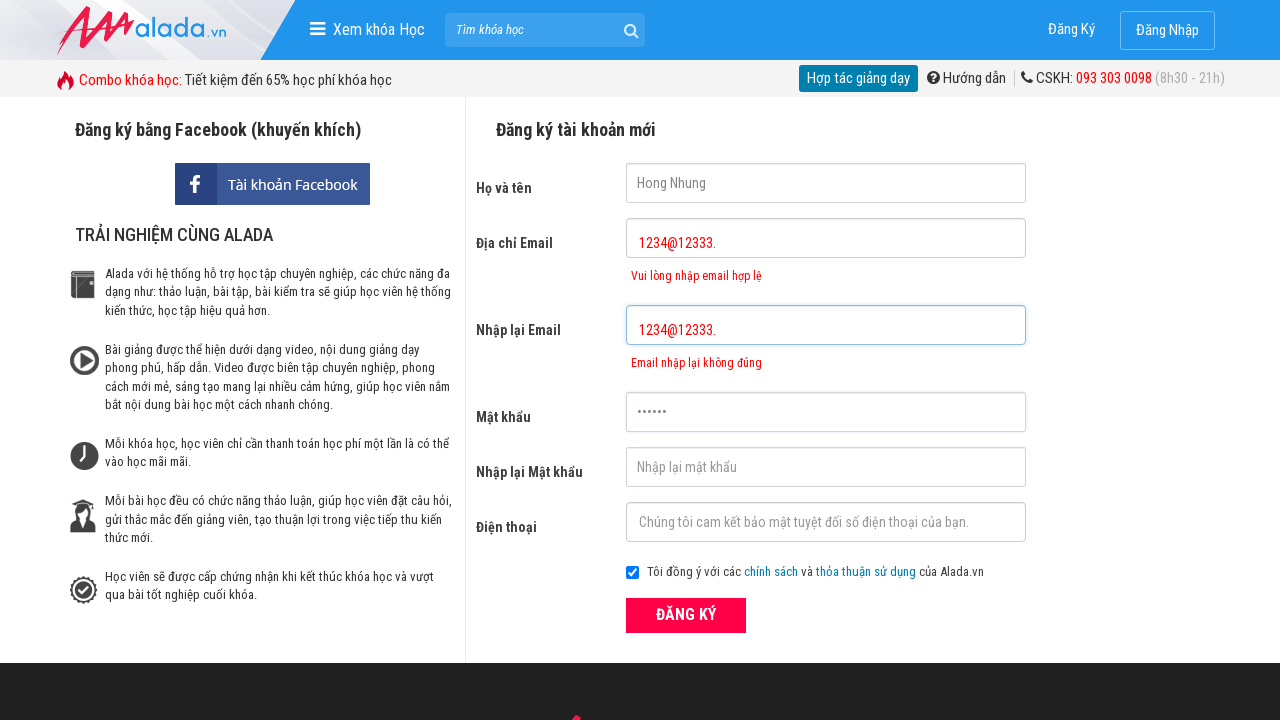

Filled confirm password field with '123456' on #txtCPassword
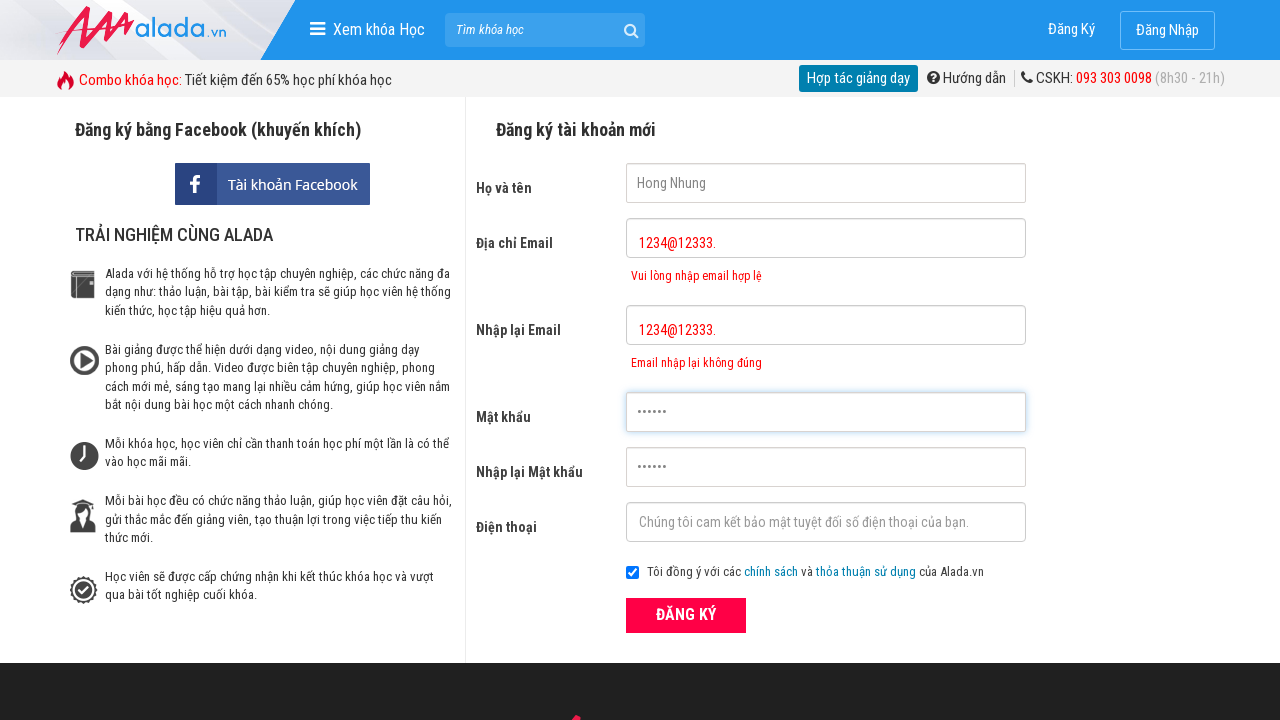

Filled phone field with '0376878990' on #txtPhone
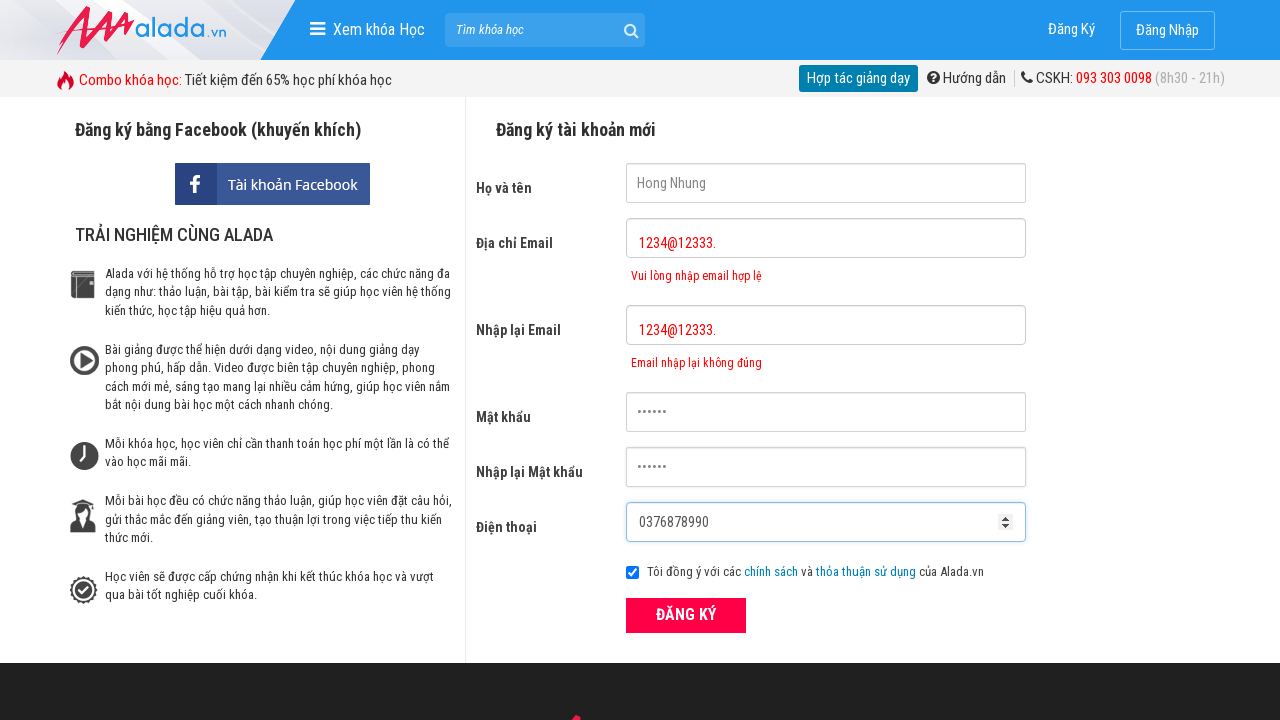

Clicked ĐĂNG KÝ (registration) button at (686, 615) on xpath=//form[@id='frmLogin']//button[text()='ĐĂNG KÝ']
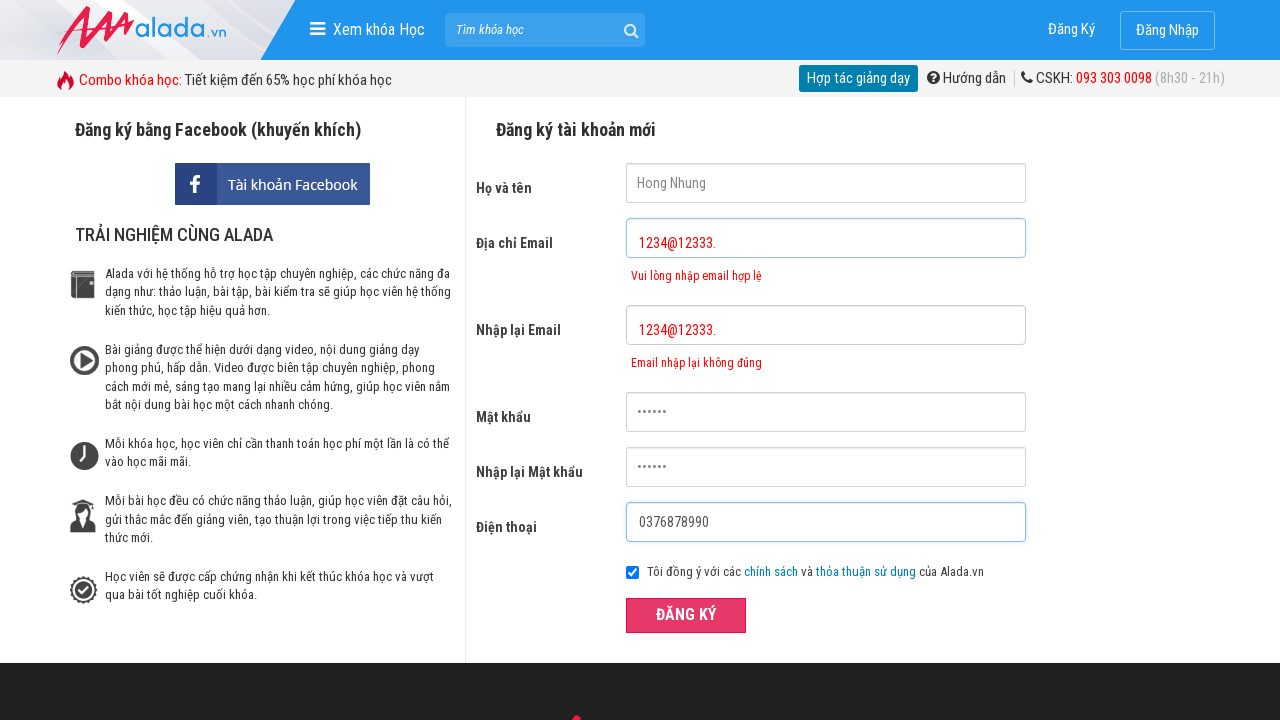

Email error message element is visible
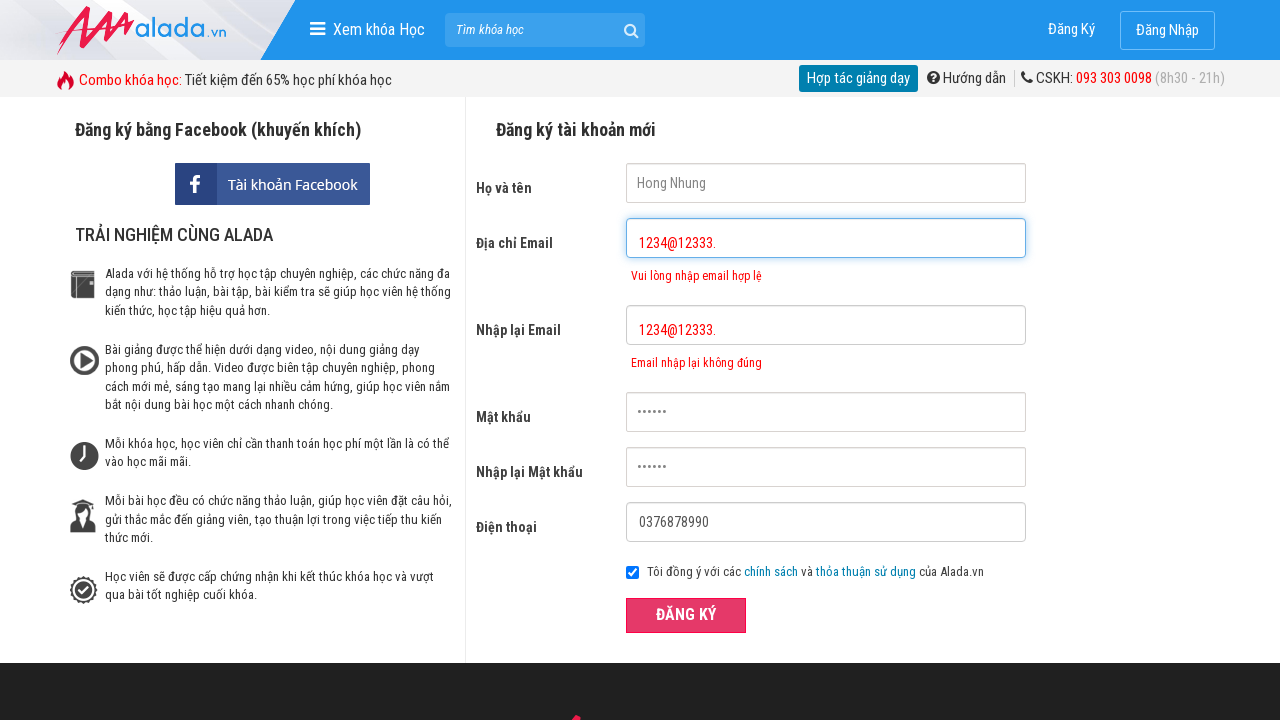

Verified email error message: 'Vui lòng nhập email hợp lệ'
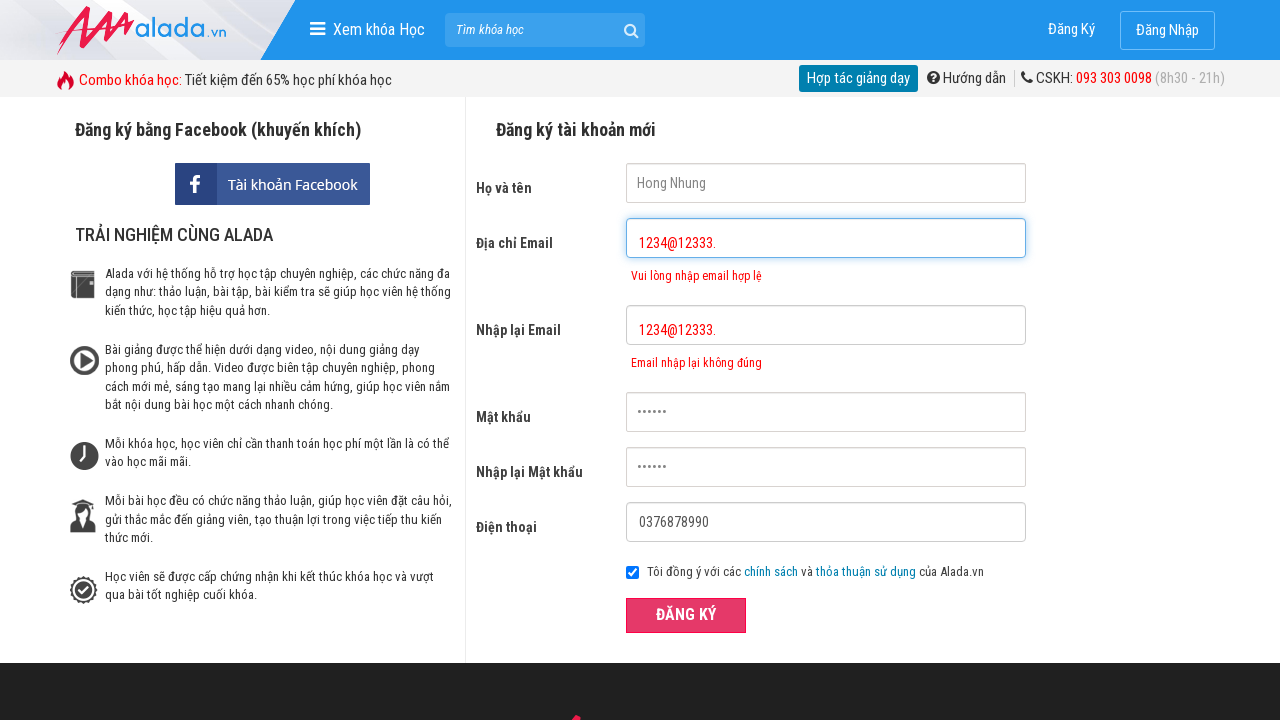

Verified confirm email error message: 'Email nhập lại không đúng'
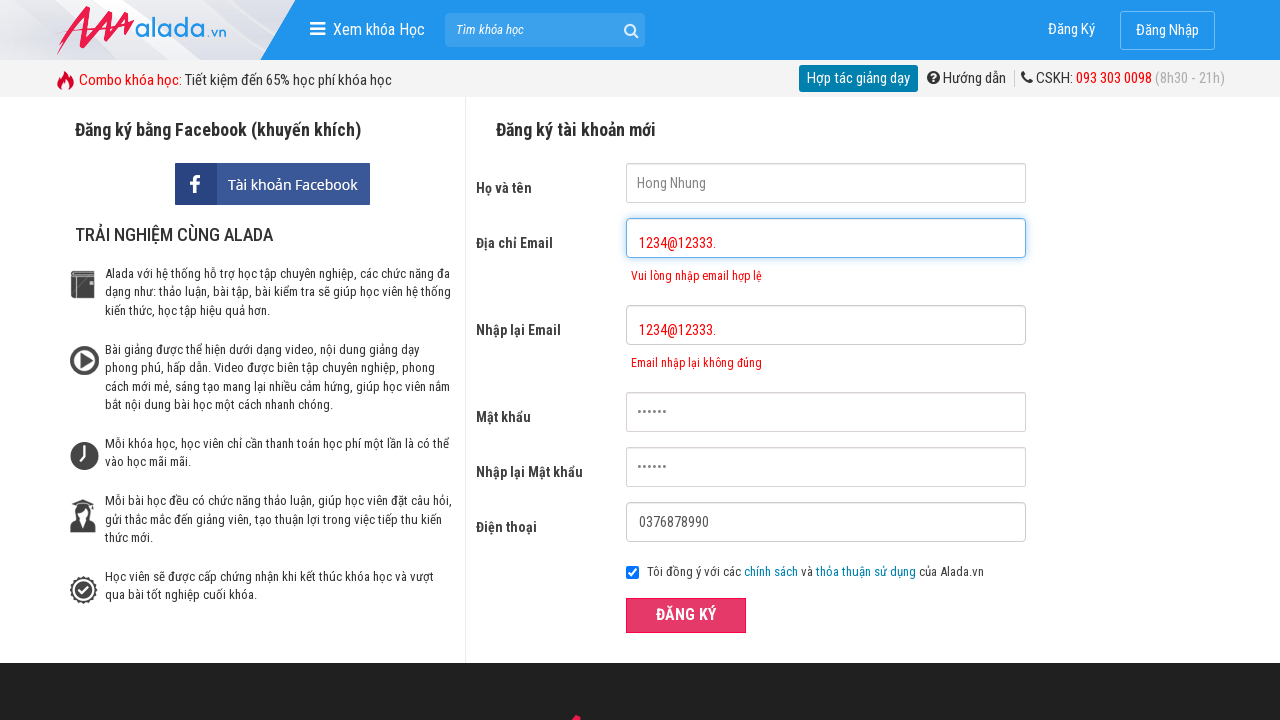

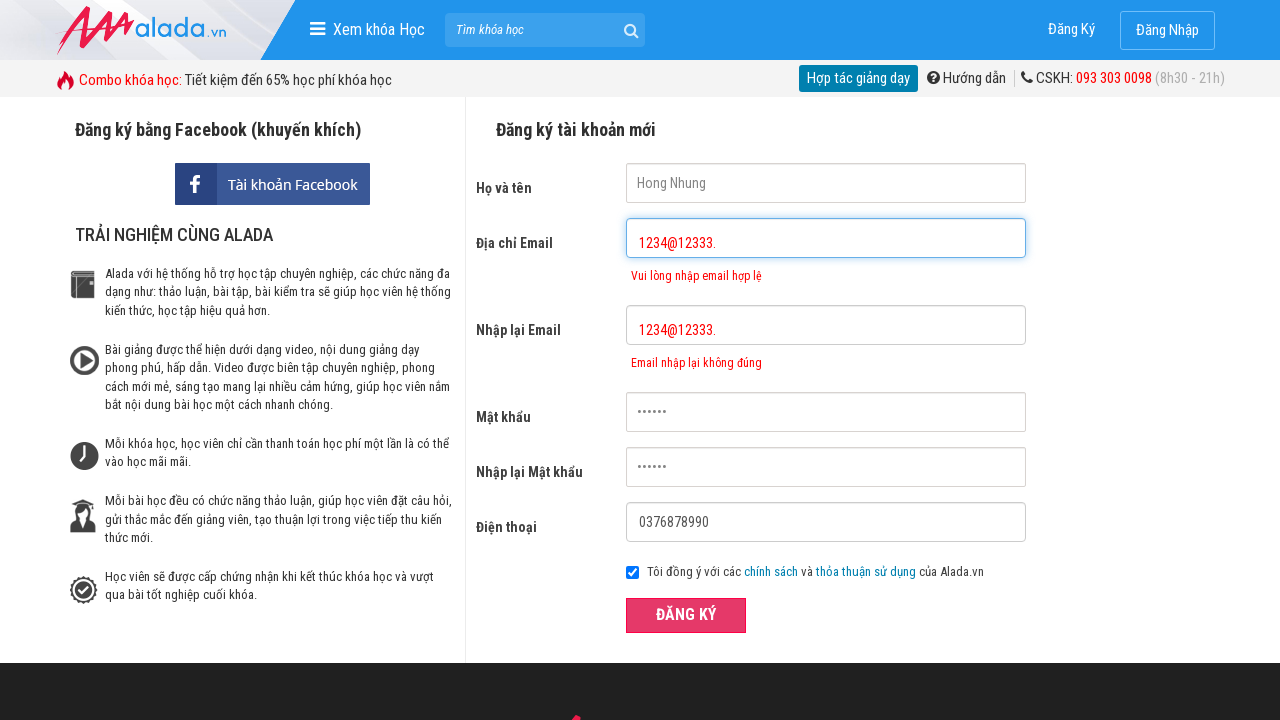